Tests adding multiple products to cart on a Katalon demo e-commerce site by clicking "Add to cart" buttons for different products and verifying that "View cart" links appear after each addition.

Starting URL: https://cms.demo.katalon.com/

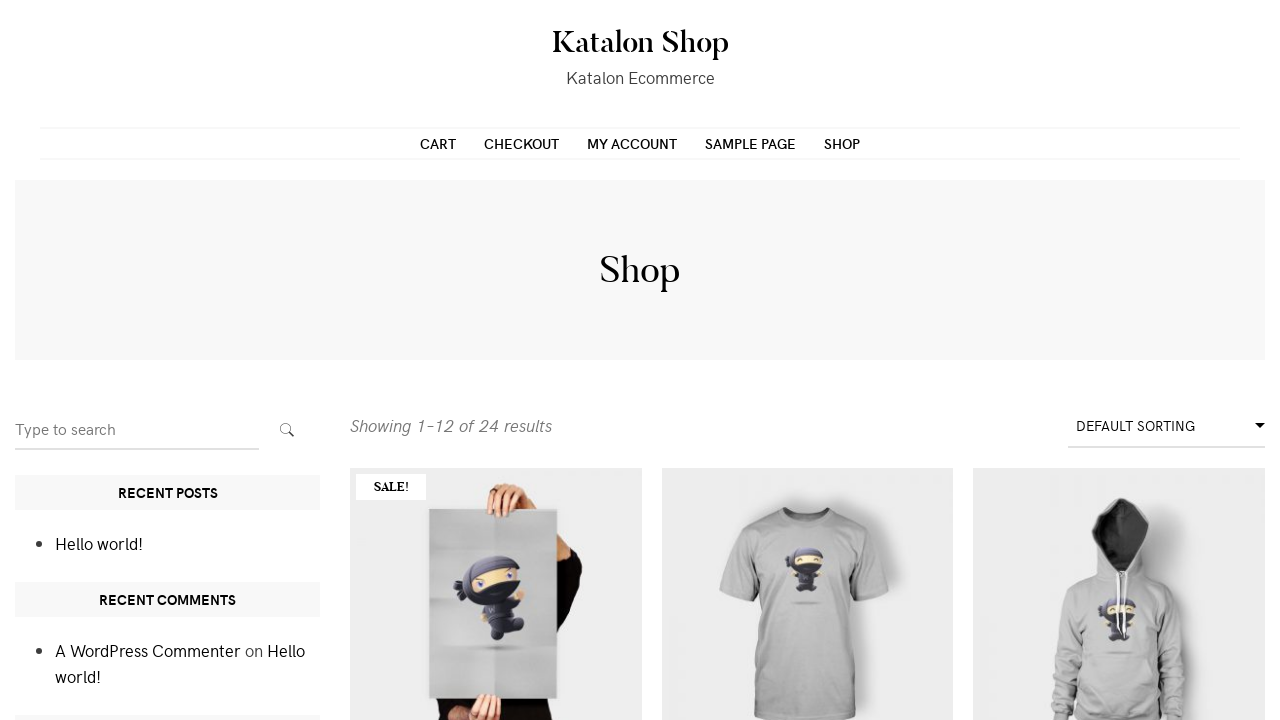

Clicked 'Add to cart' button for first product (id 54) at (496, 700) on a[href='?add-to-cart=54']
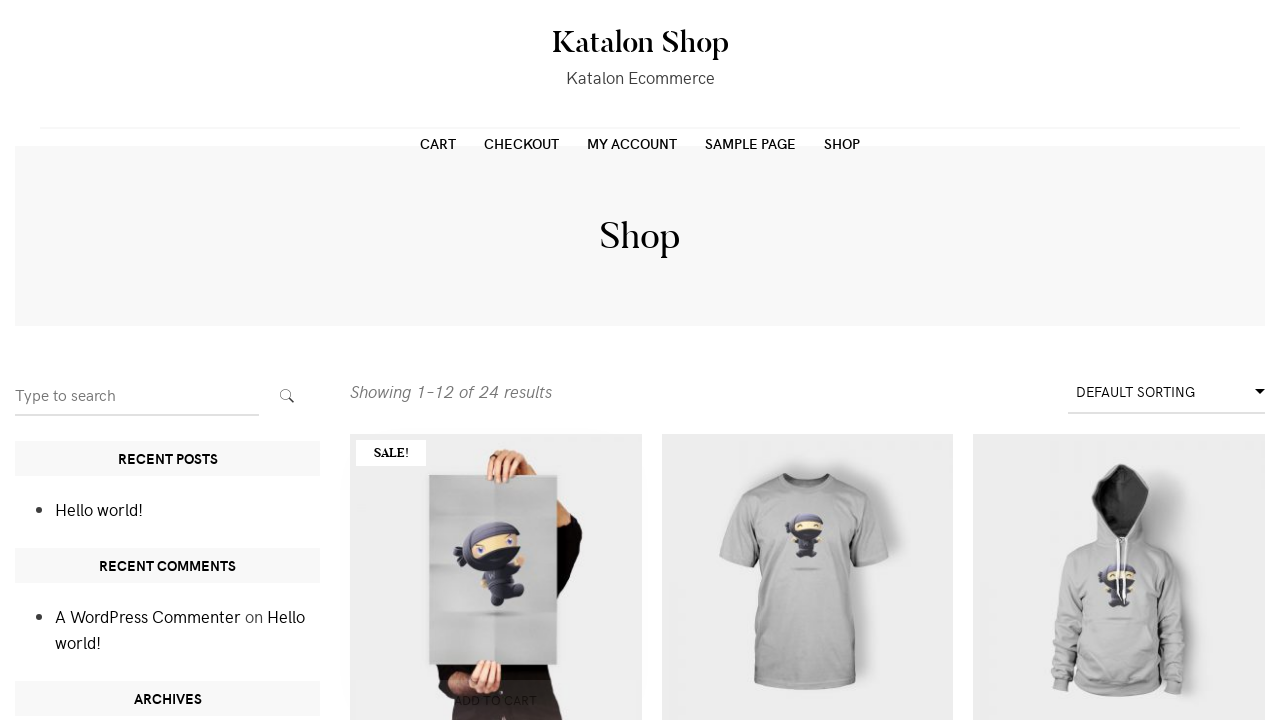

View cart link appeared after adding first product to cart
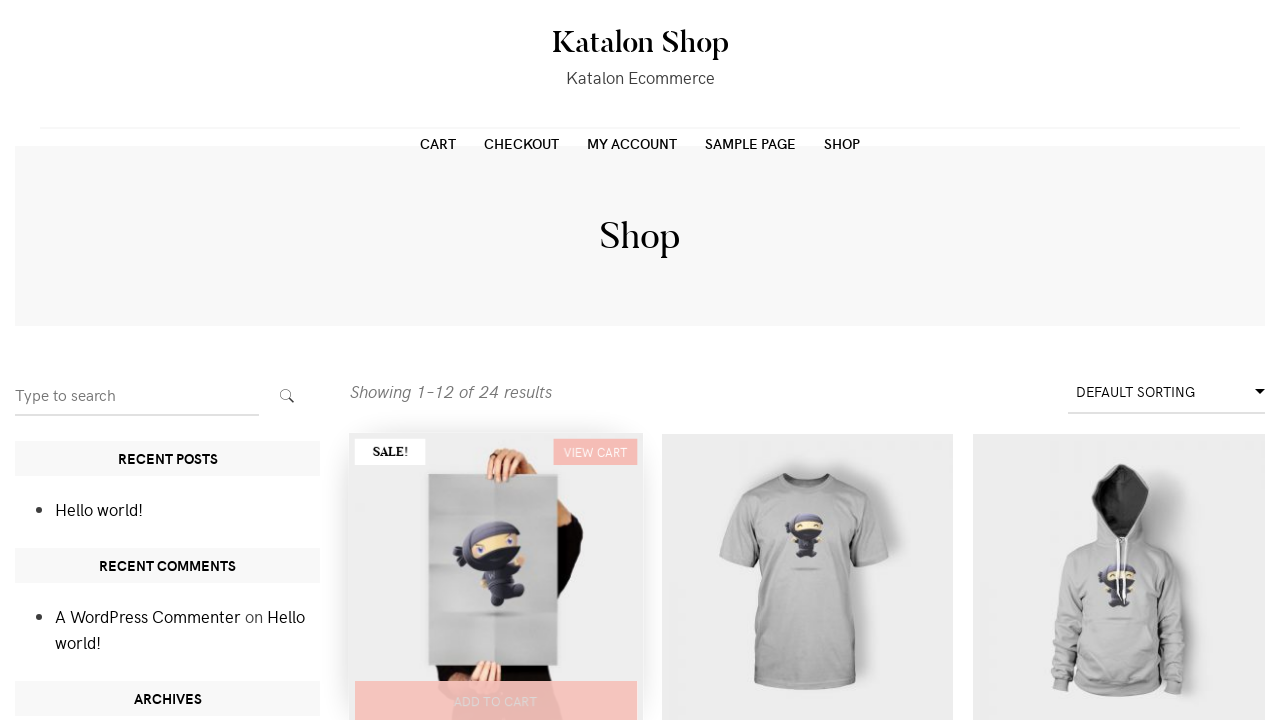

Clicked 'Add to cart' button for second product (list item 2) at (807, 700) on xpath=//main[@id='main']/div[2]/ul/li[2]/div/a[2]
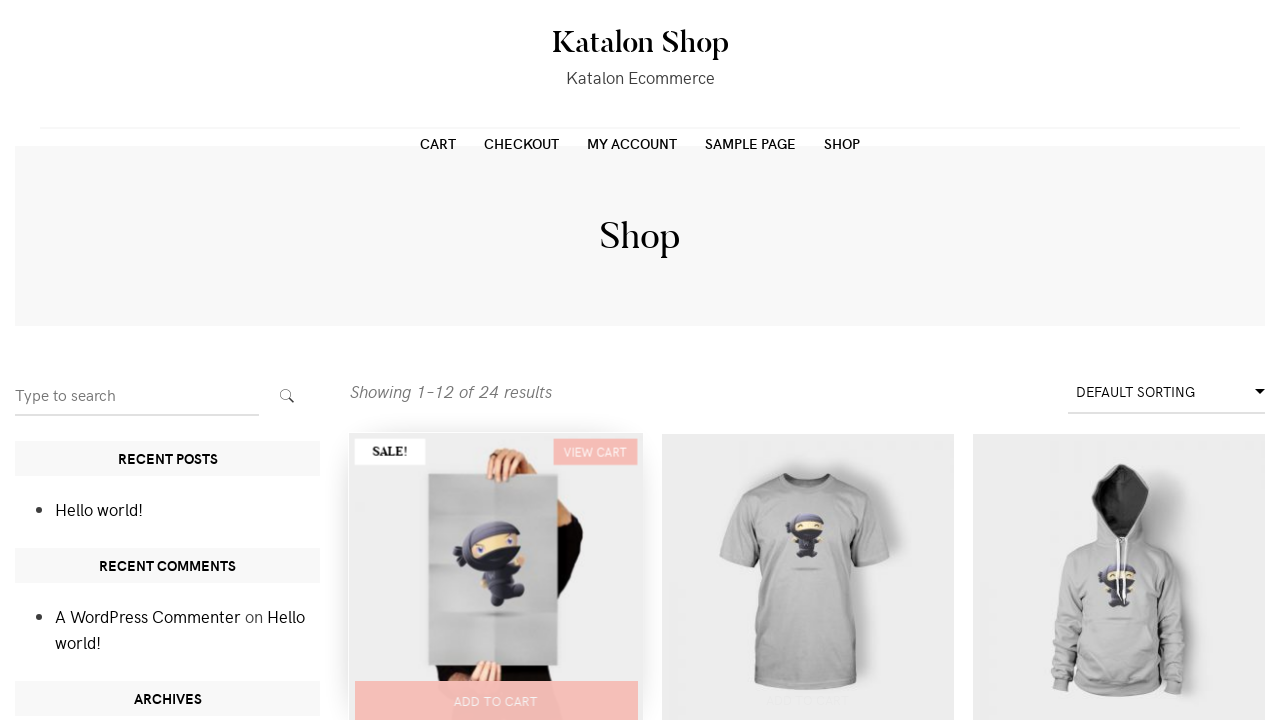

View cart link appeared after adding second product to cart
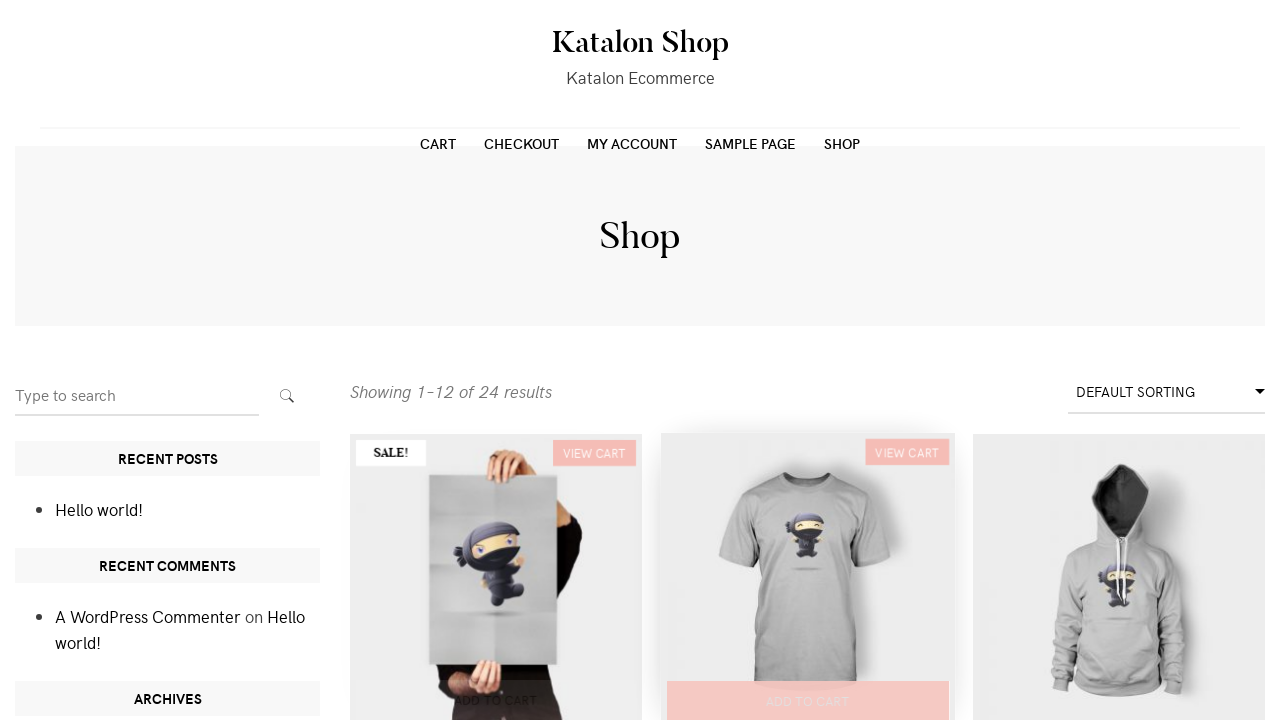

Clicked 'Add to cart' button for third product (list item 3) at (1119, 700) on xpath=//main[@id='main']/div[2]/ul/li[3]/div/a[2]
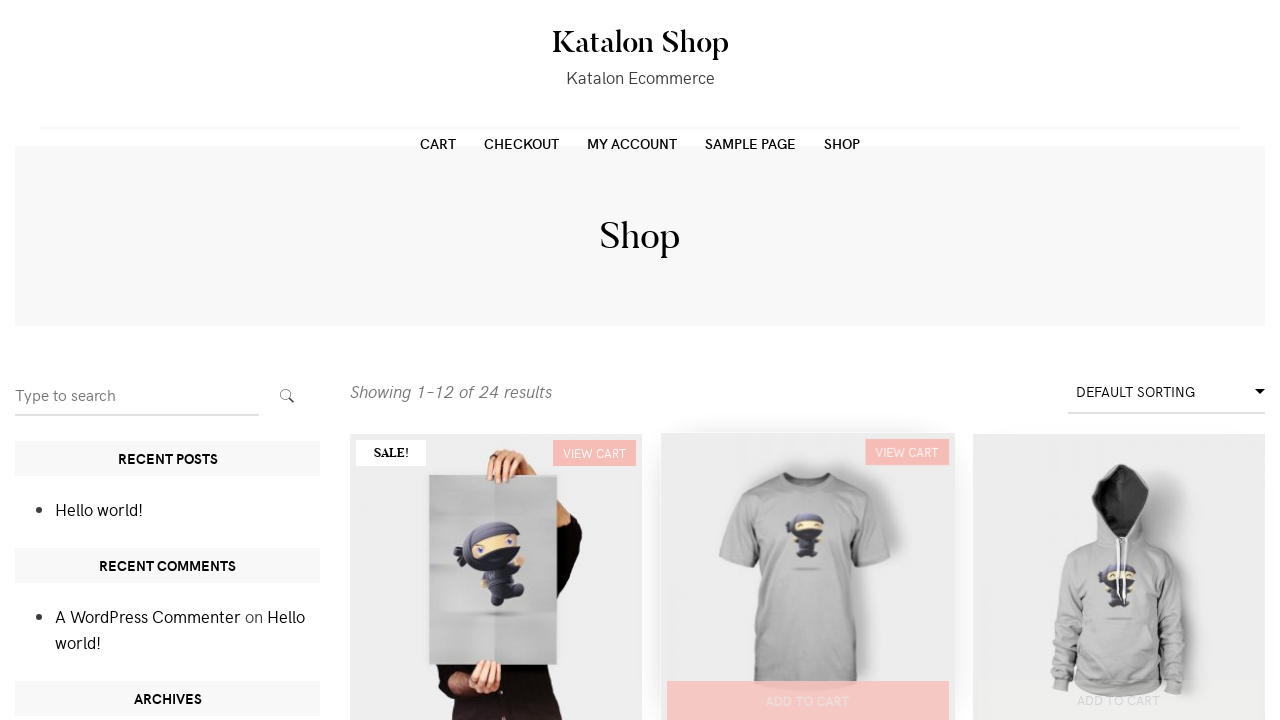

View cart link appeared after adding third product to cart
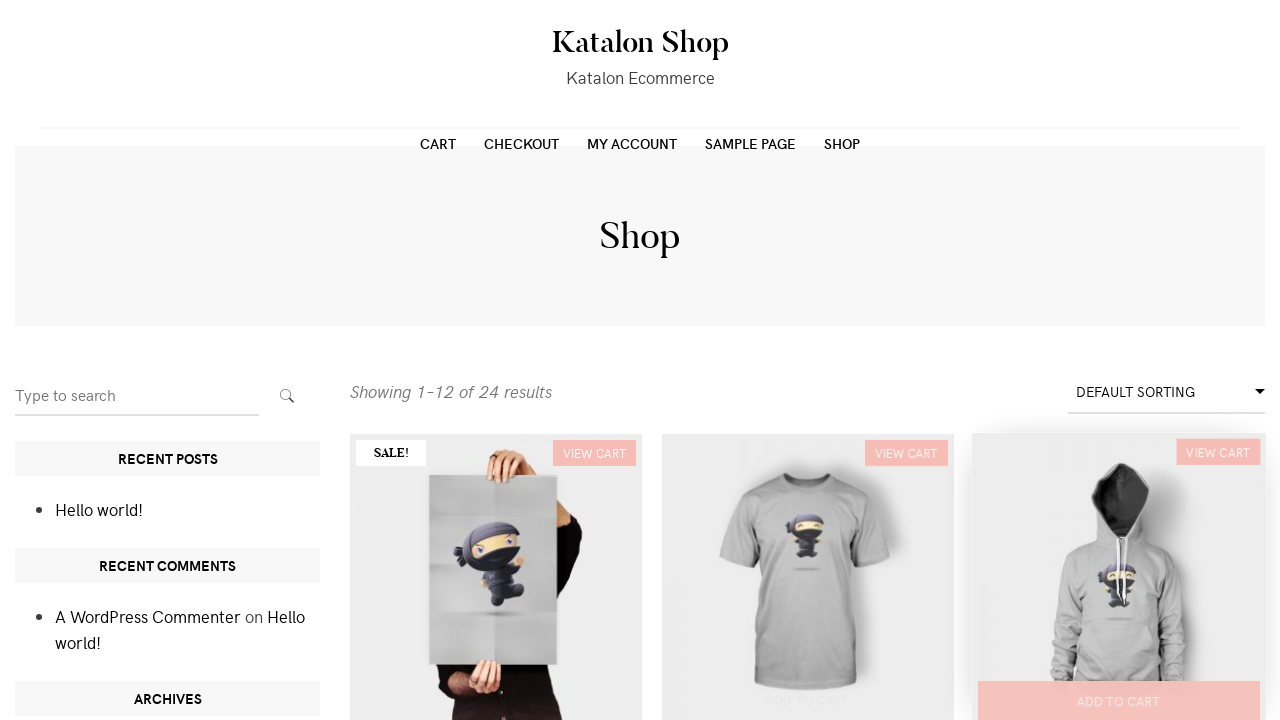

Clicked 'Add to cart' button for fourth product (list item 4) at (496, 361) on xpath=//main[@id='main']/div[2]/ul/li[4]/div/a[2]
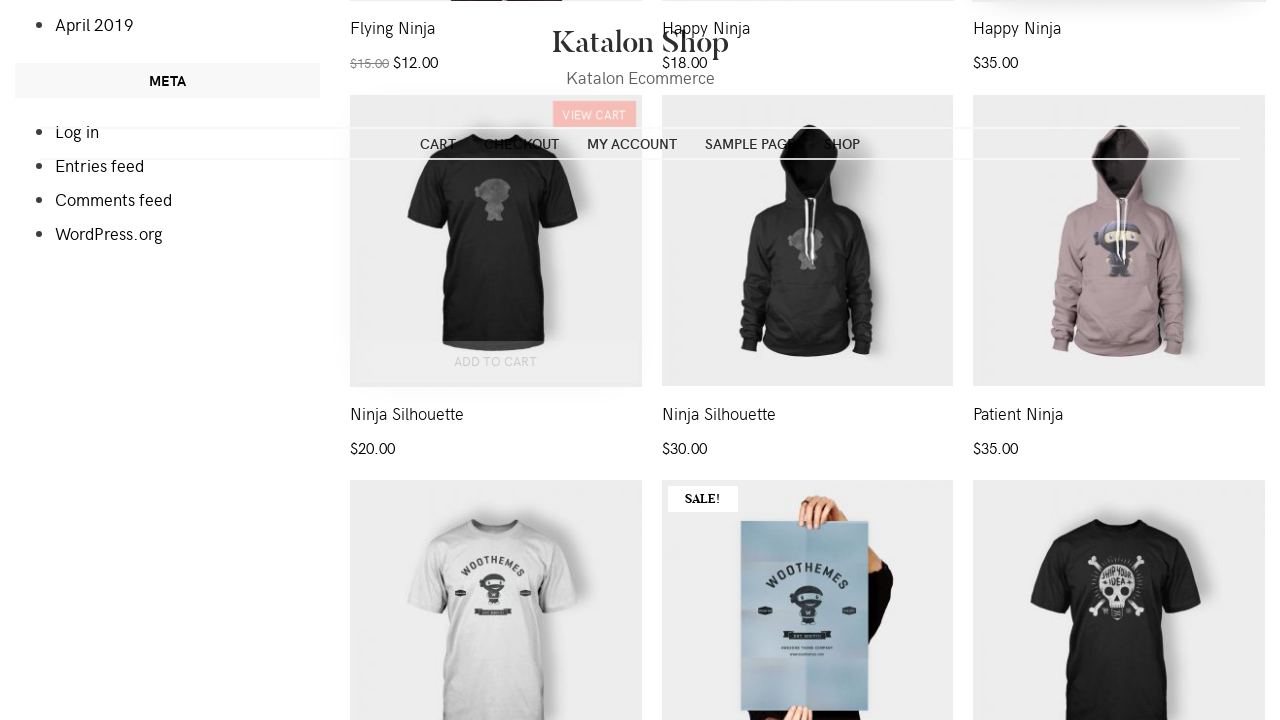

View cart link appeared after adding fourth product to cart
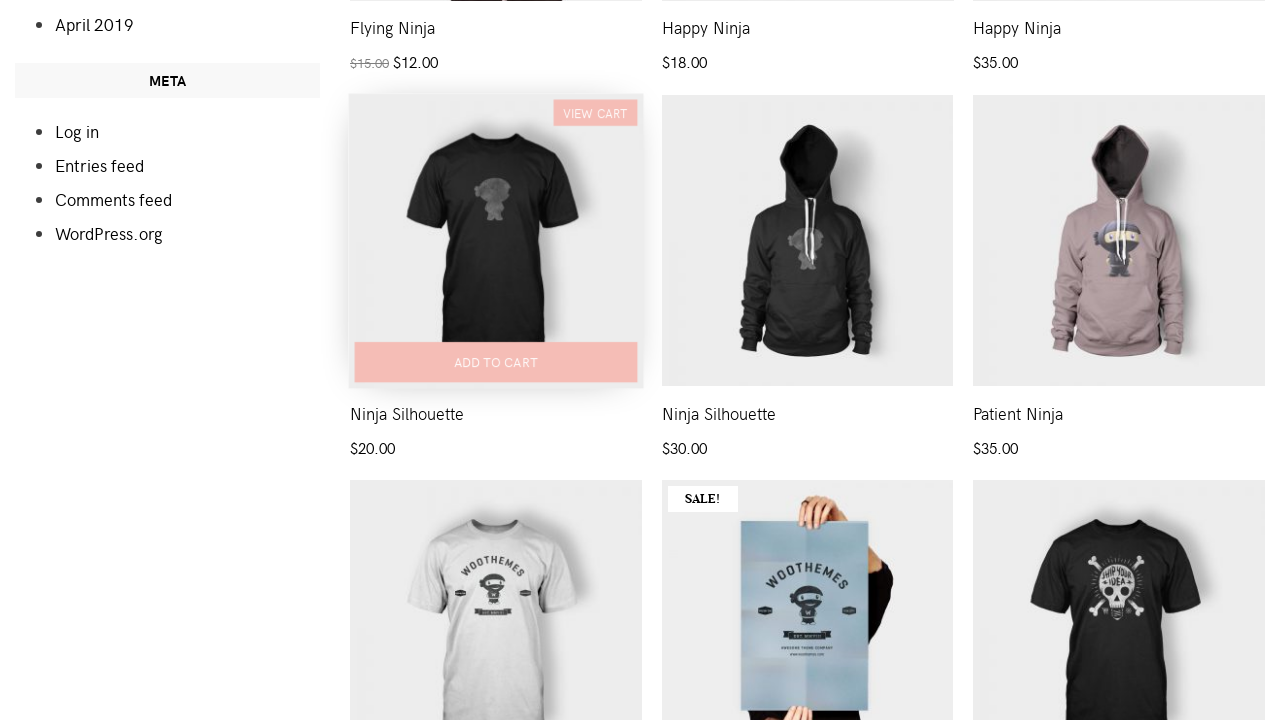

Clicked 'Add to cart' button for fifth product (list item 7) at (496, 361) on xpath=//main[@id='main']/div[2]/ul/li[7]/div/a[2]
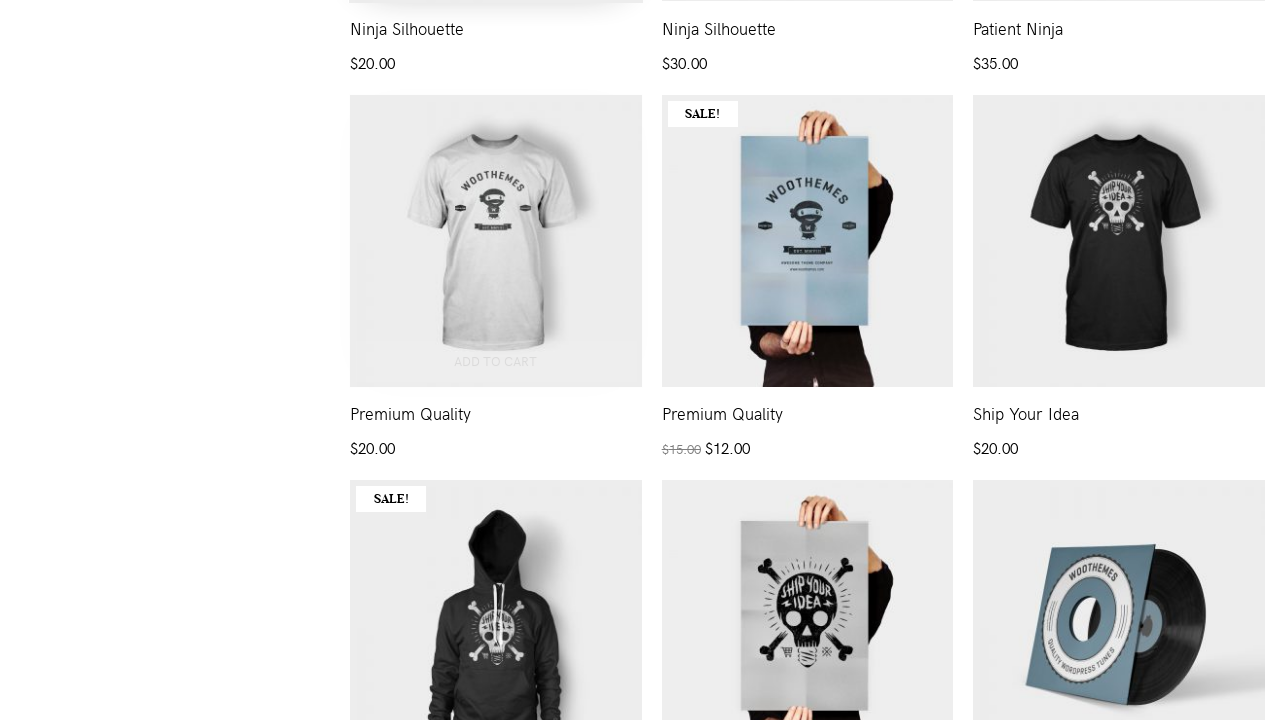

View cart link appeared after adding fifth product to cart
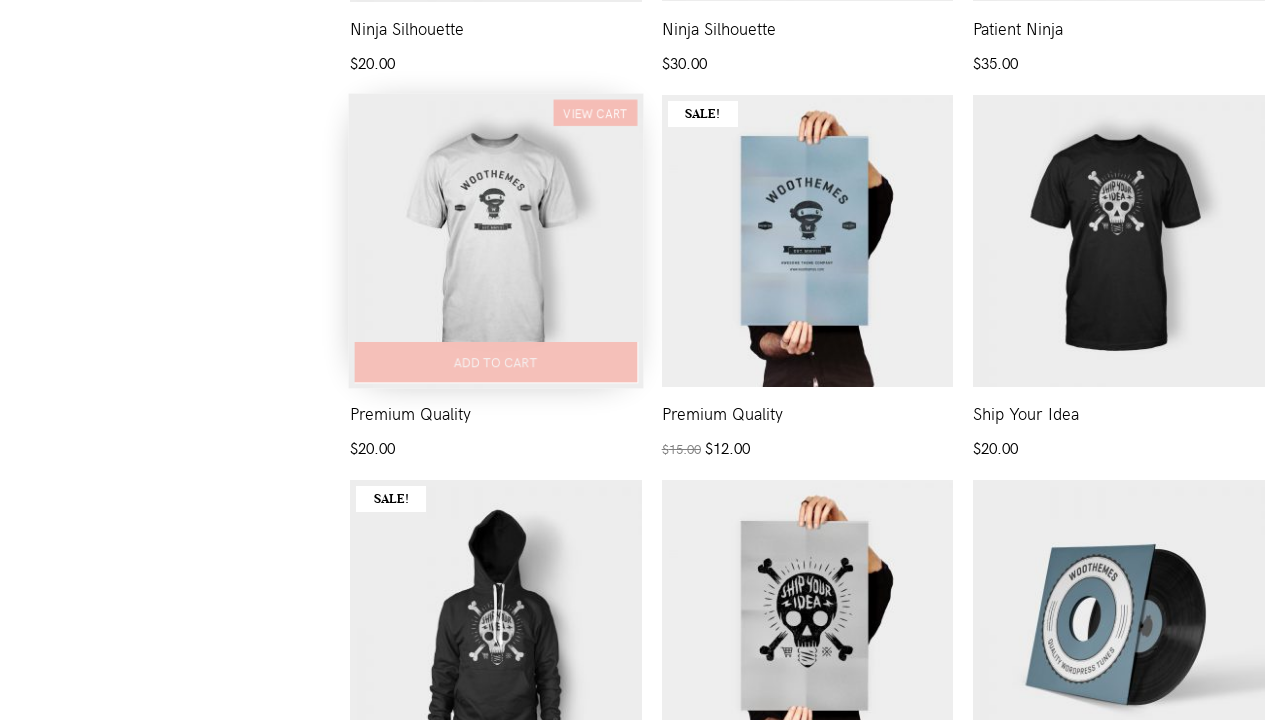

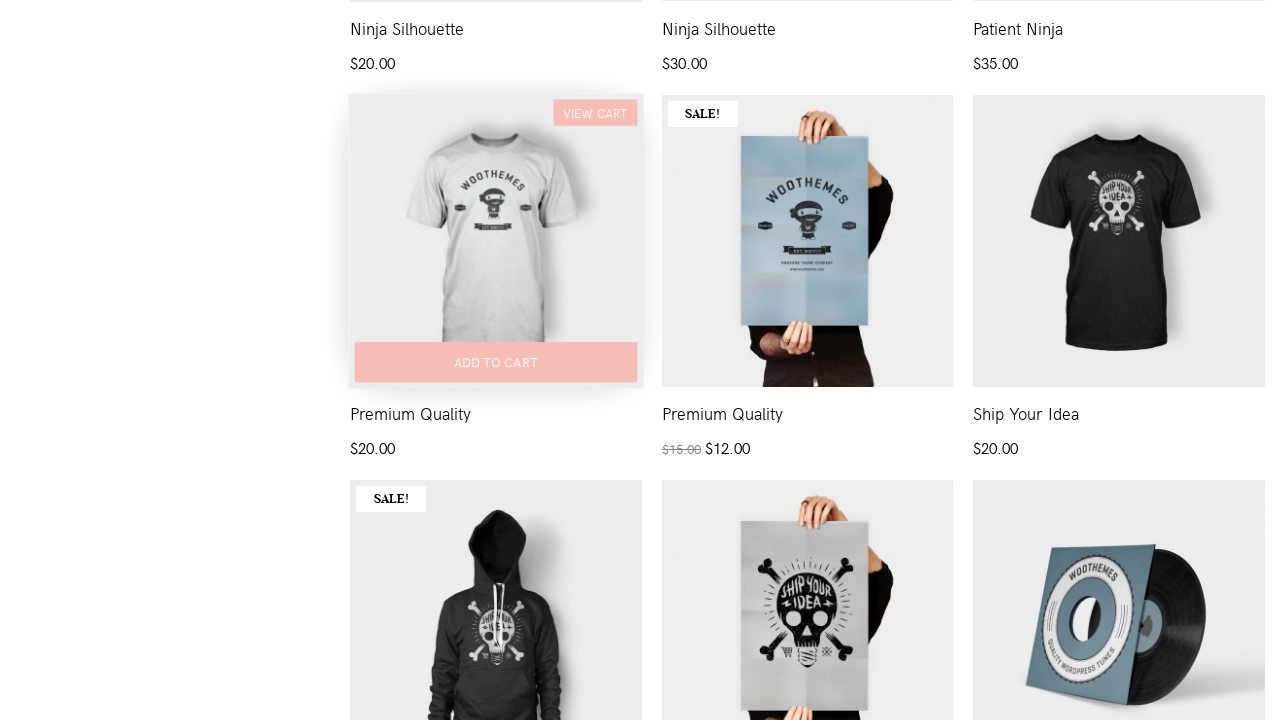